Tests a registration form by filling in first name, last name, and email fields, then submitting the form and verifying the success message

Starting URL: http://suninjuly.github.io/registration1.html

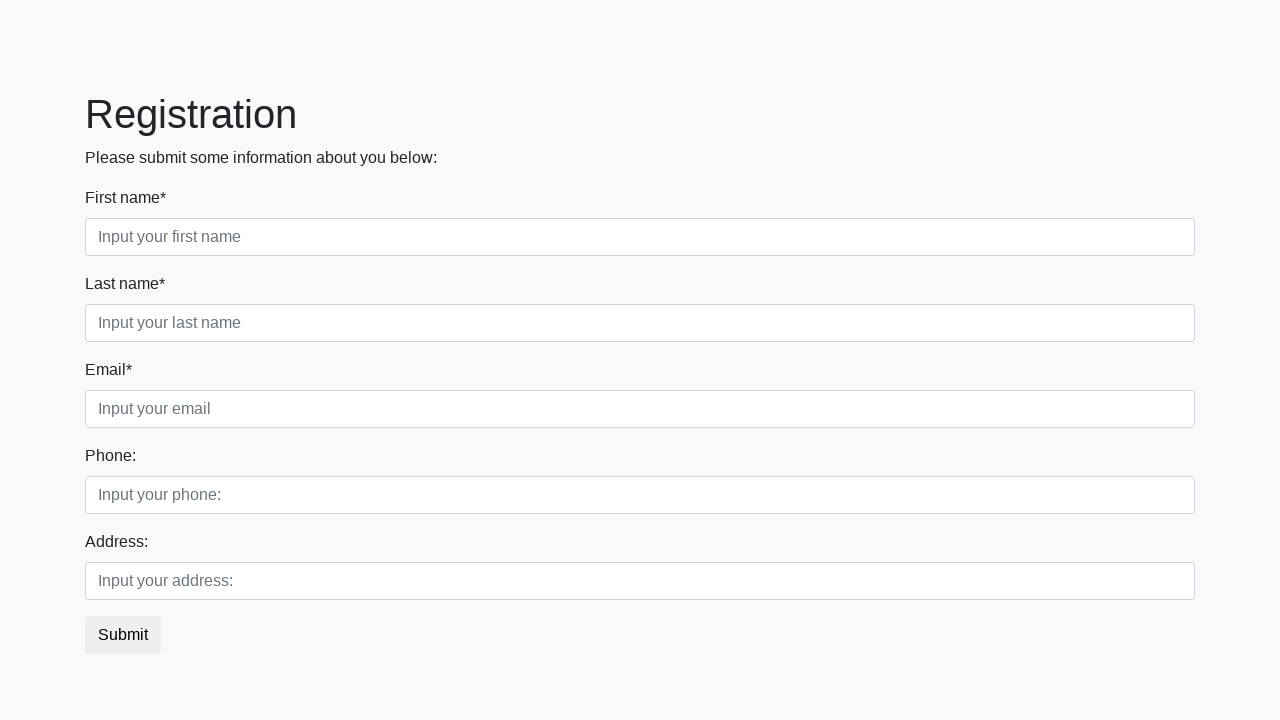

Navigated to registration form page
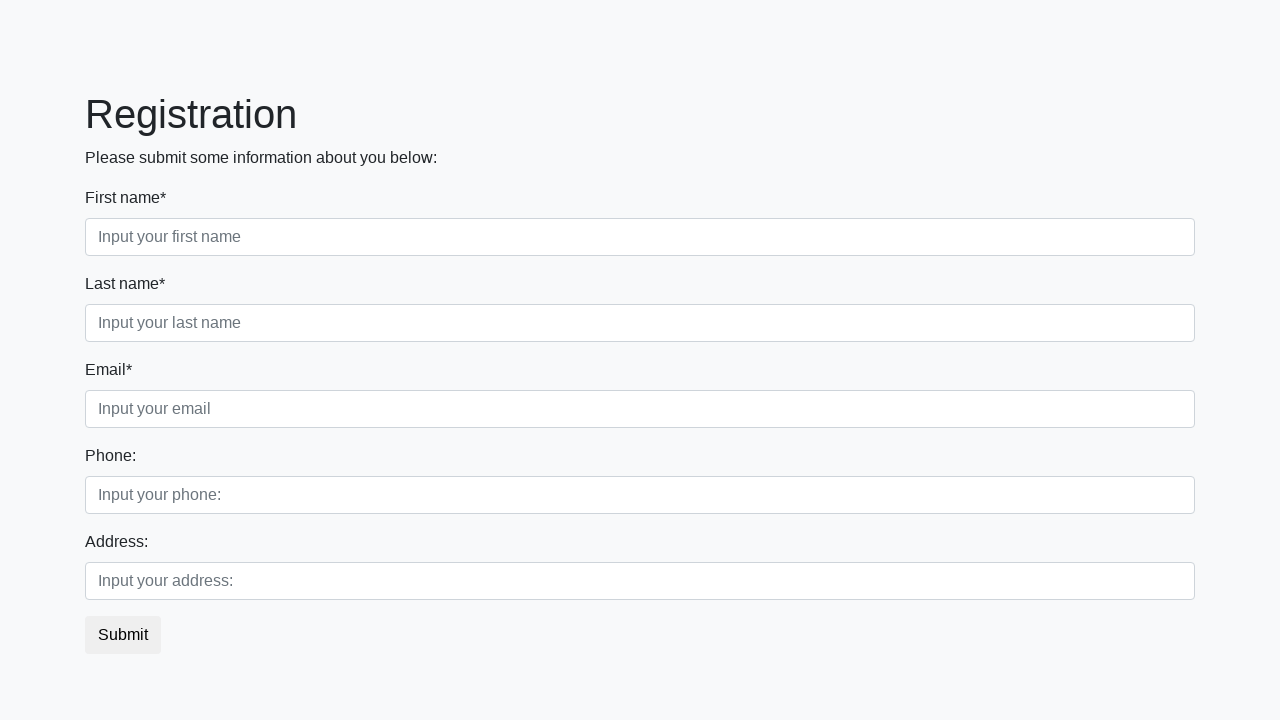

Filled first name field with 'Ivan' on input[placeholder='Input your first name']
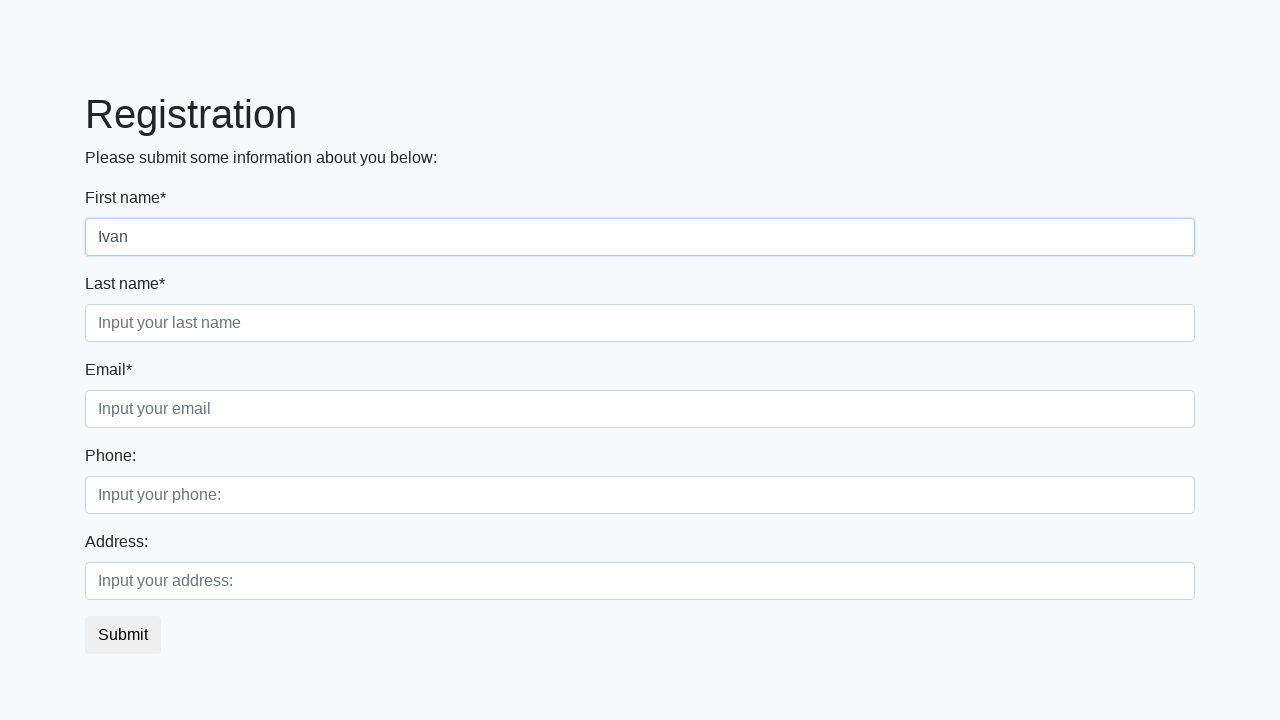

Filled last name field with 'Petrov' on input[placeholder='Input your last name']
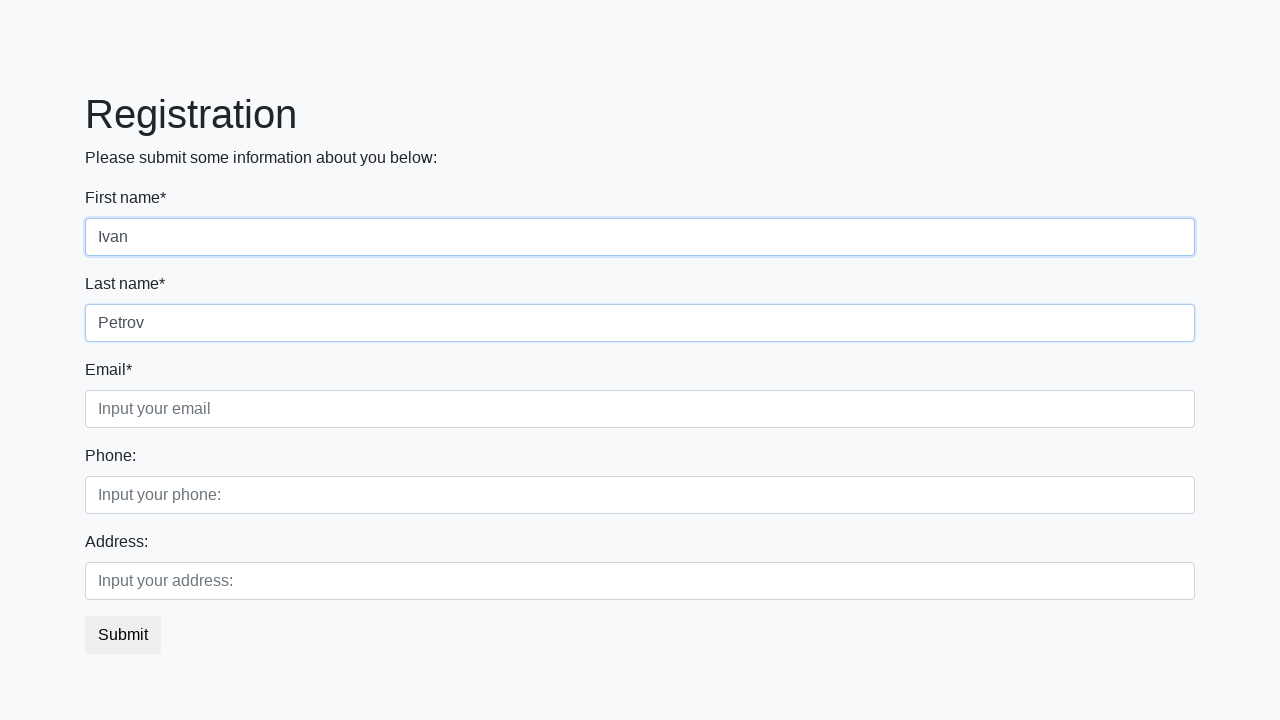

Filled email field with 'testuser@example.com' on input[placeholder='Input your email']
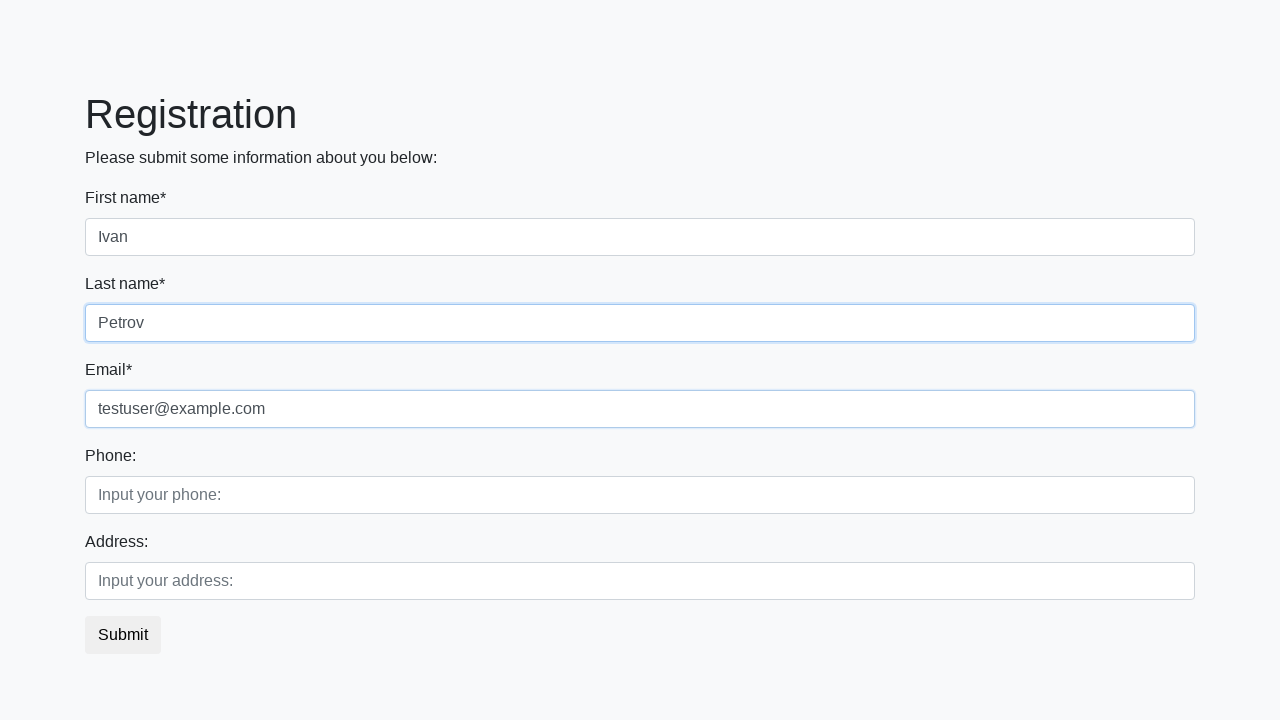

Clicked submit button to register at (123, 635) on button.btn
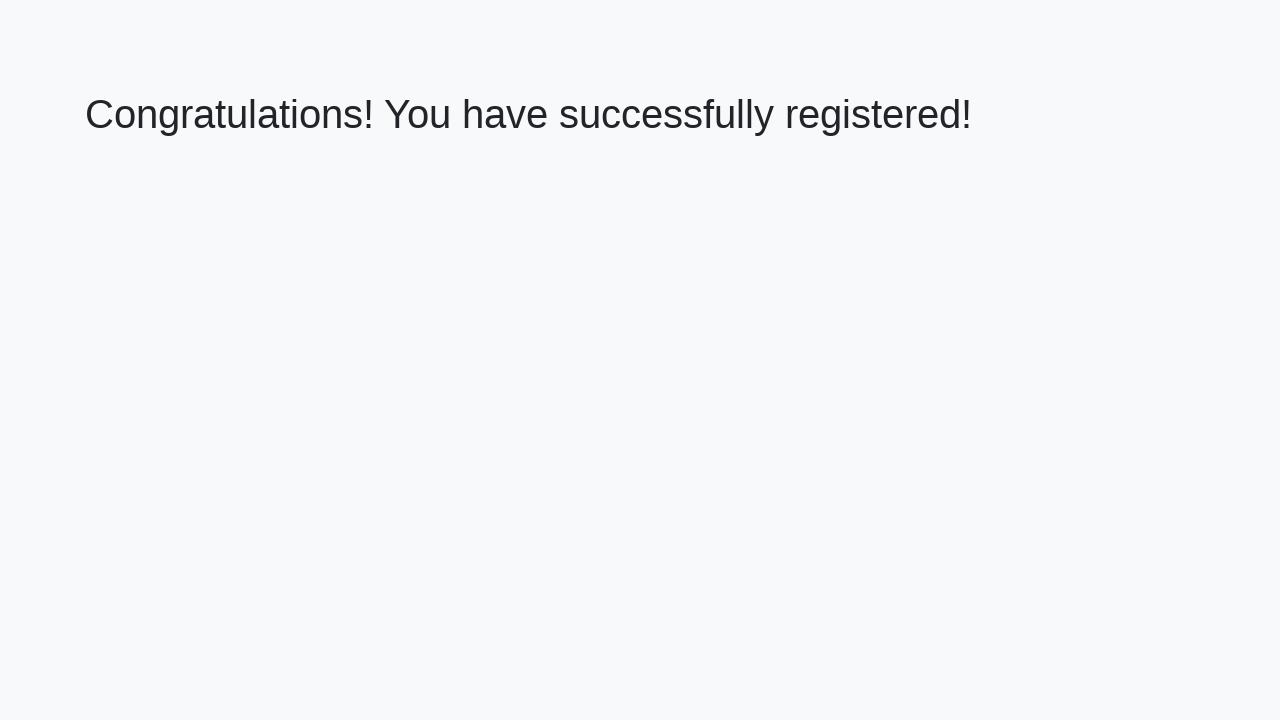

Success message element appeared
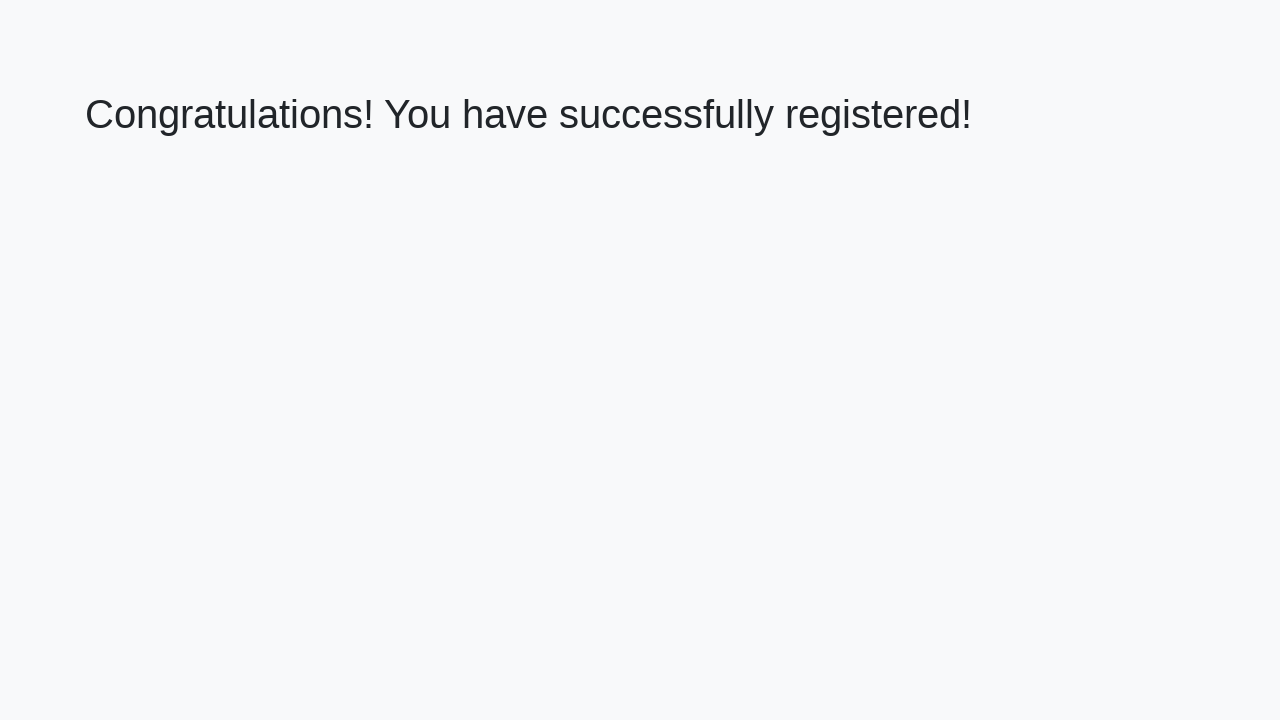

Retrieved success message text: 'Congratulations! You have successfully registered!'
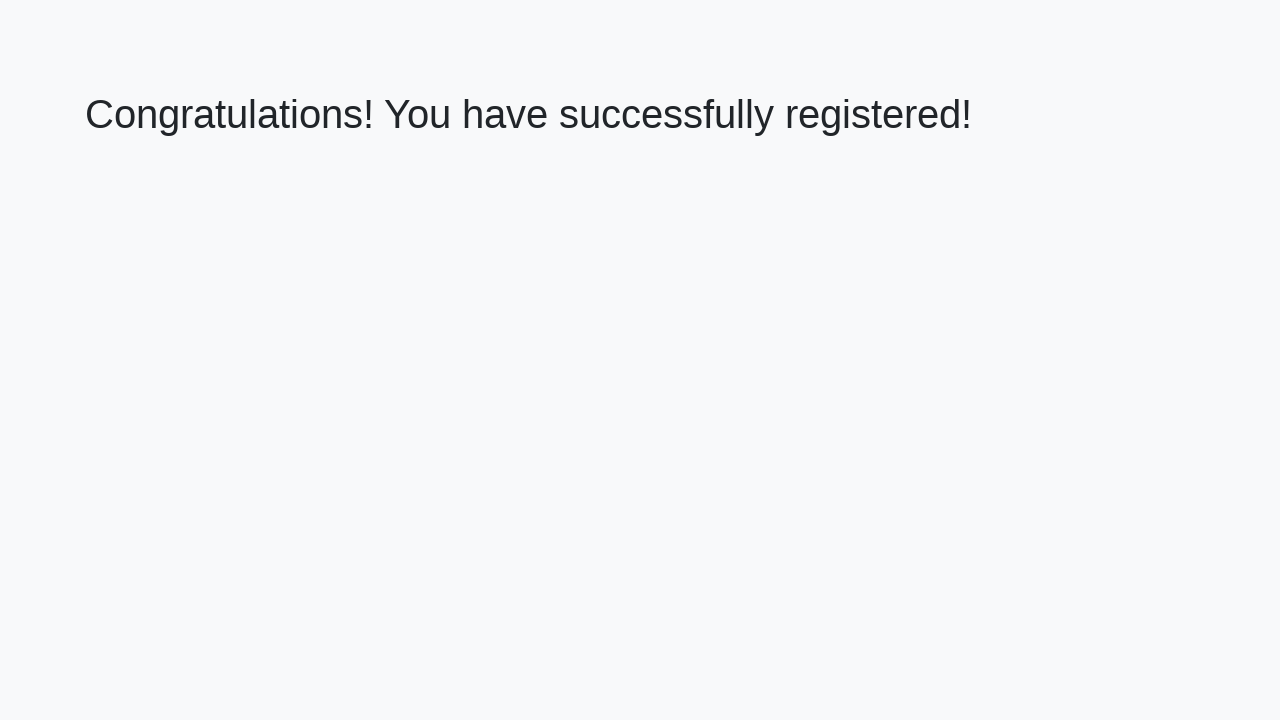

Verified success message matches expected text
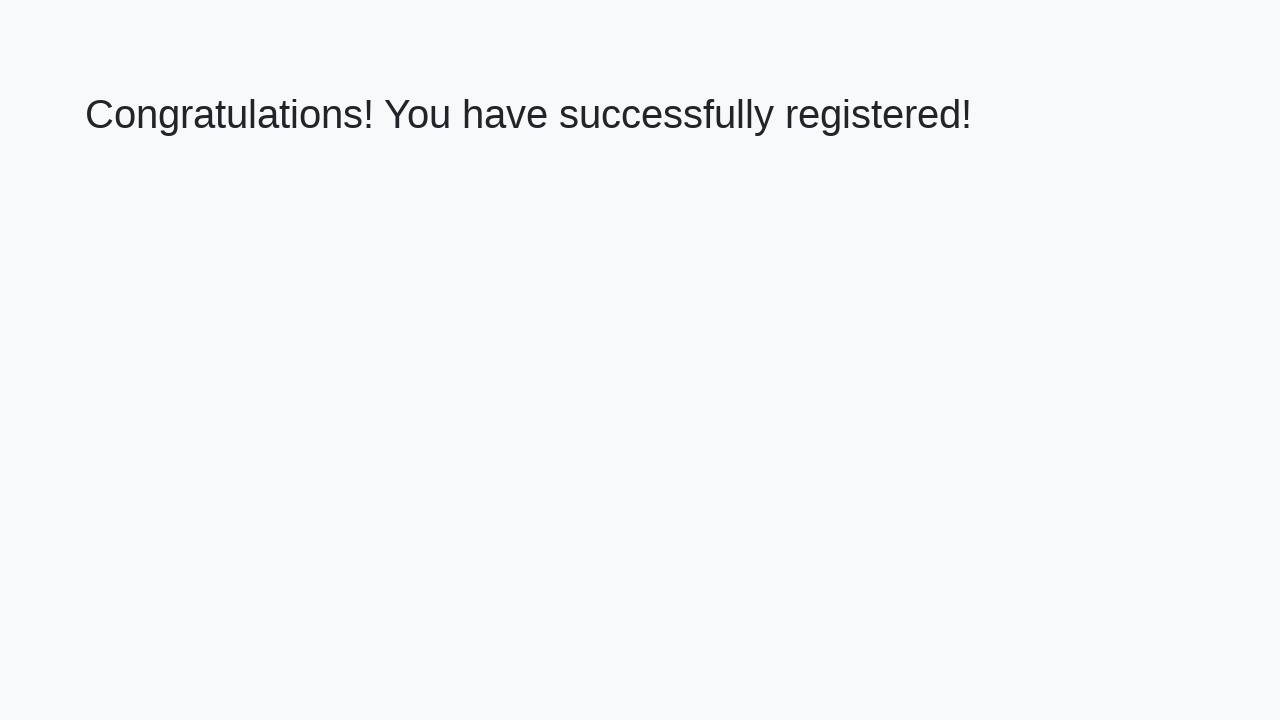

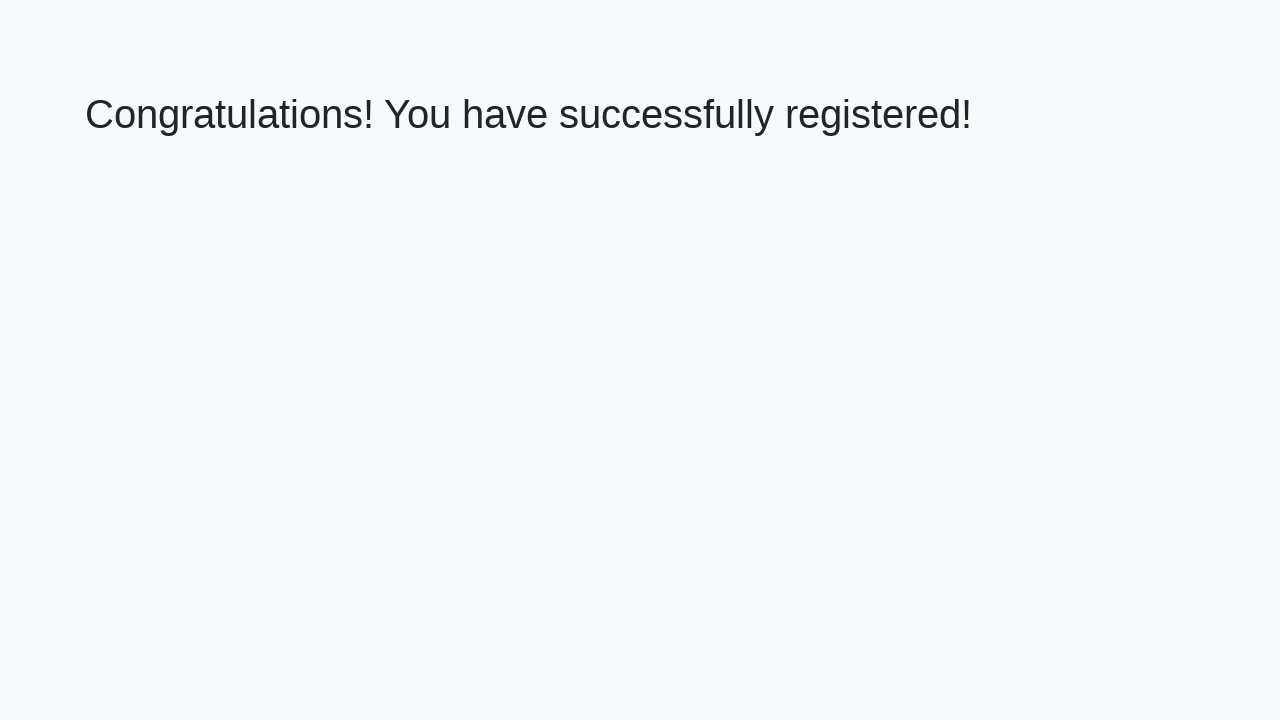